Tests the DemoBlaze e-commerce site by navigating to the laptops category, selecting a product, adding it to the cart, and viewing the cart.

Starting URL: https://www.demoblaze.com/index.html

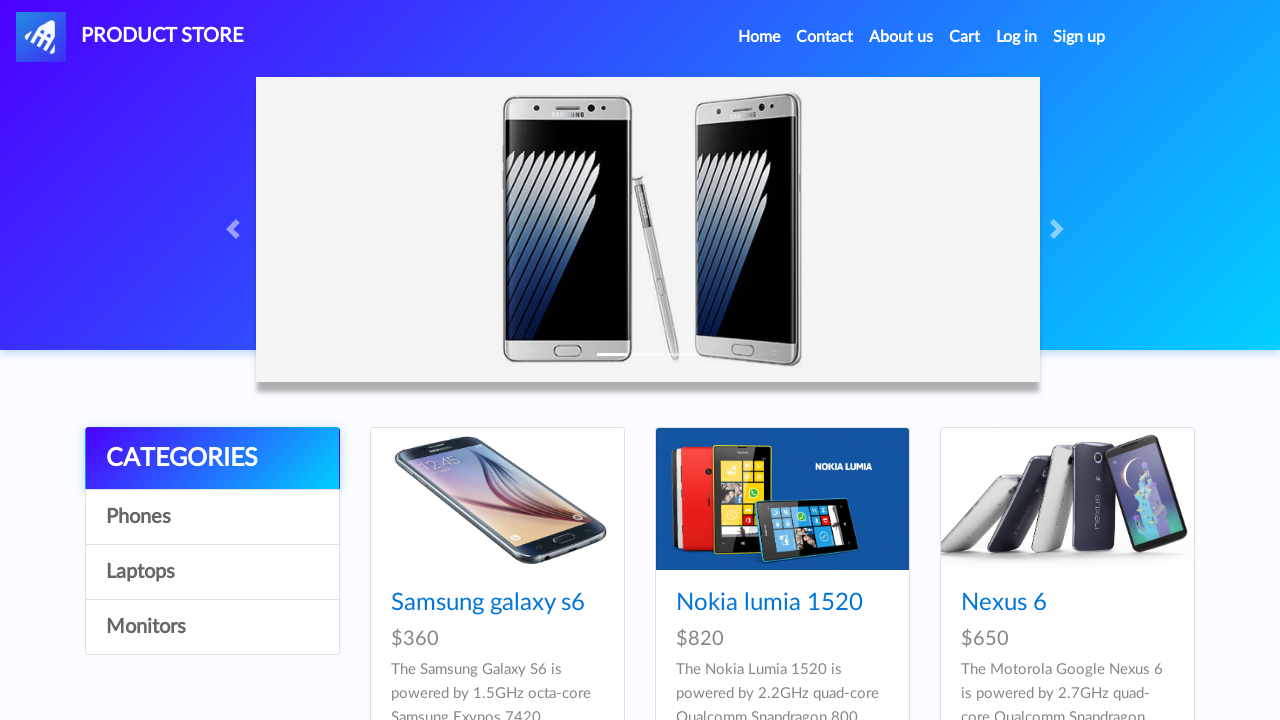

Waited for Laptops category selector to load
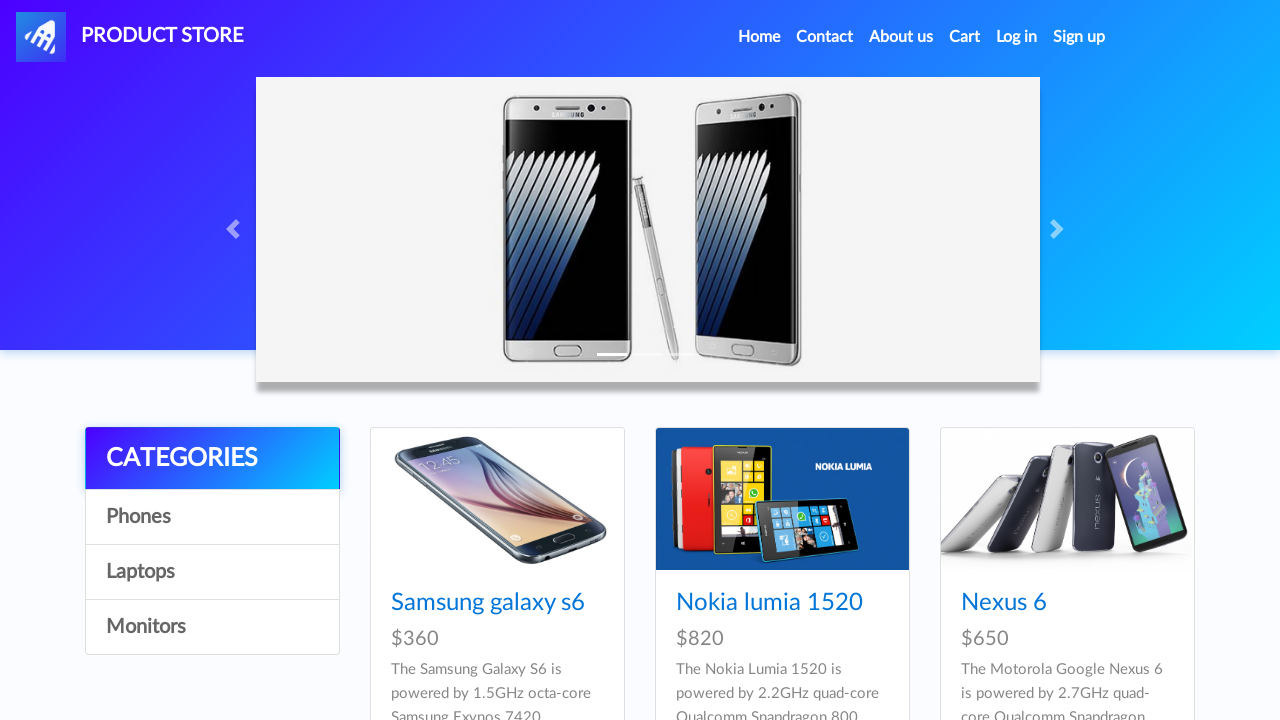

Clicked on Laptops category at (212, 572) on a#itemc[onclick*='notebook']
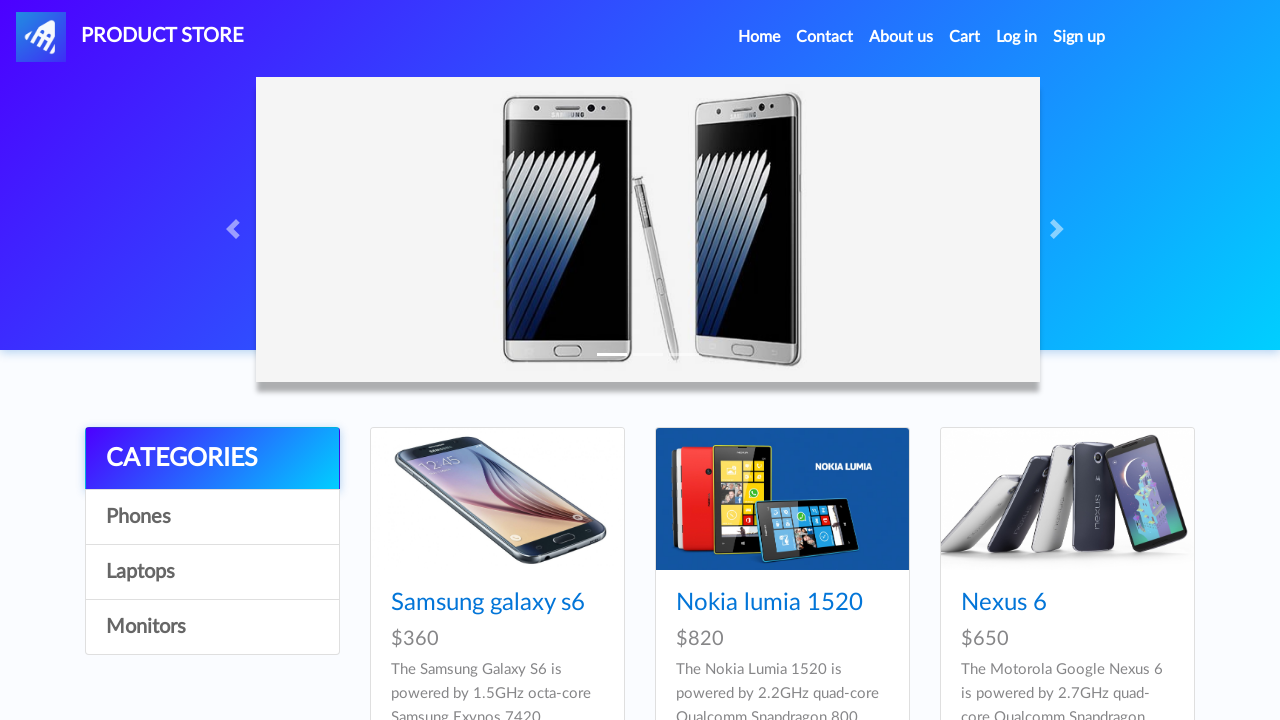

Waited for laptop products to load in category
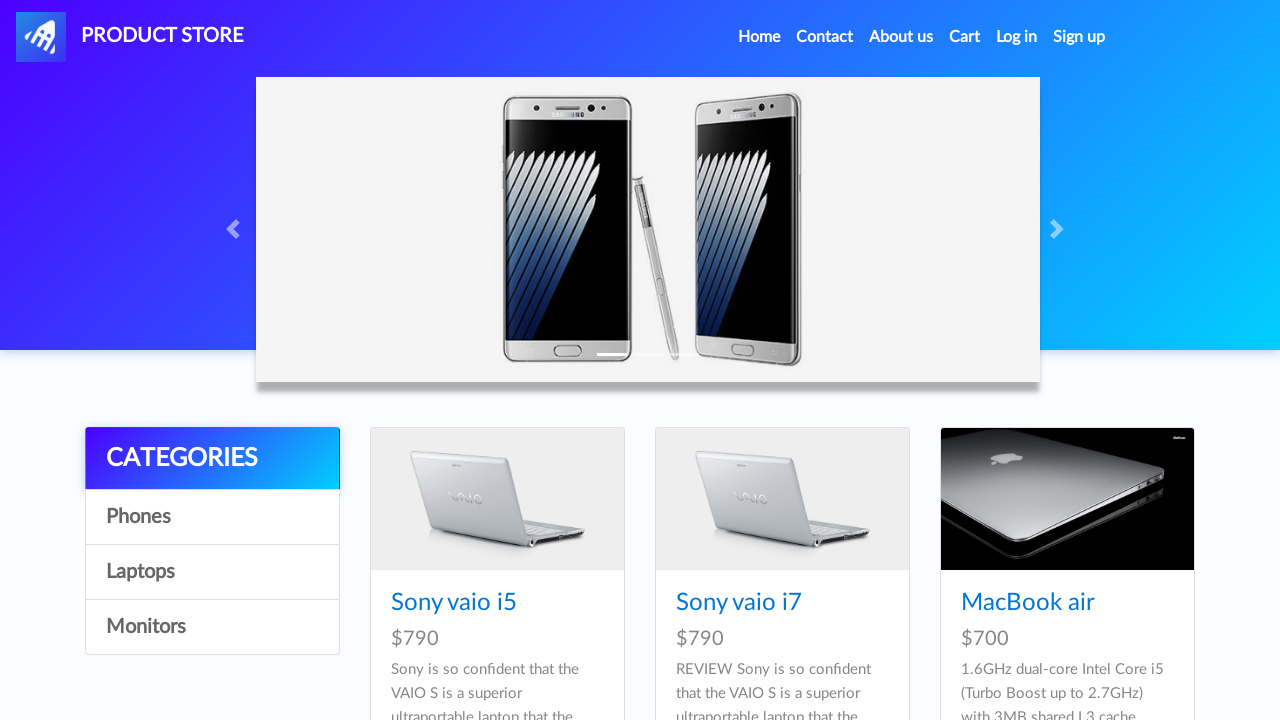

Clicked on Sony vaio i5 product at (454, 603) on xpath=//a[contains(text(), 'Sony vaio i5')]
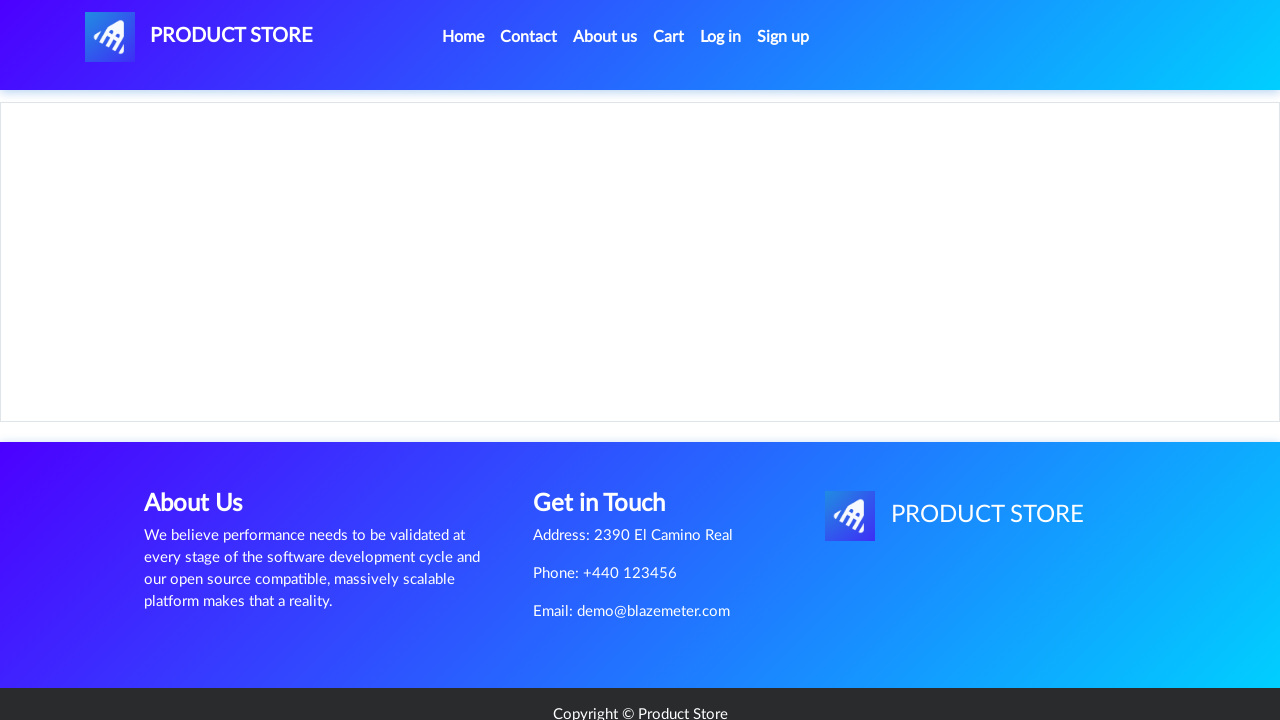

Waited for Add to Cart button to appear
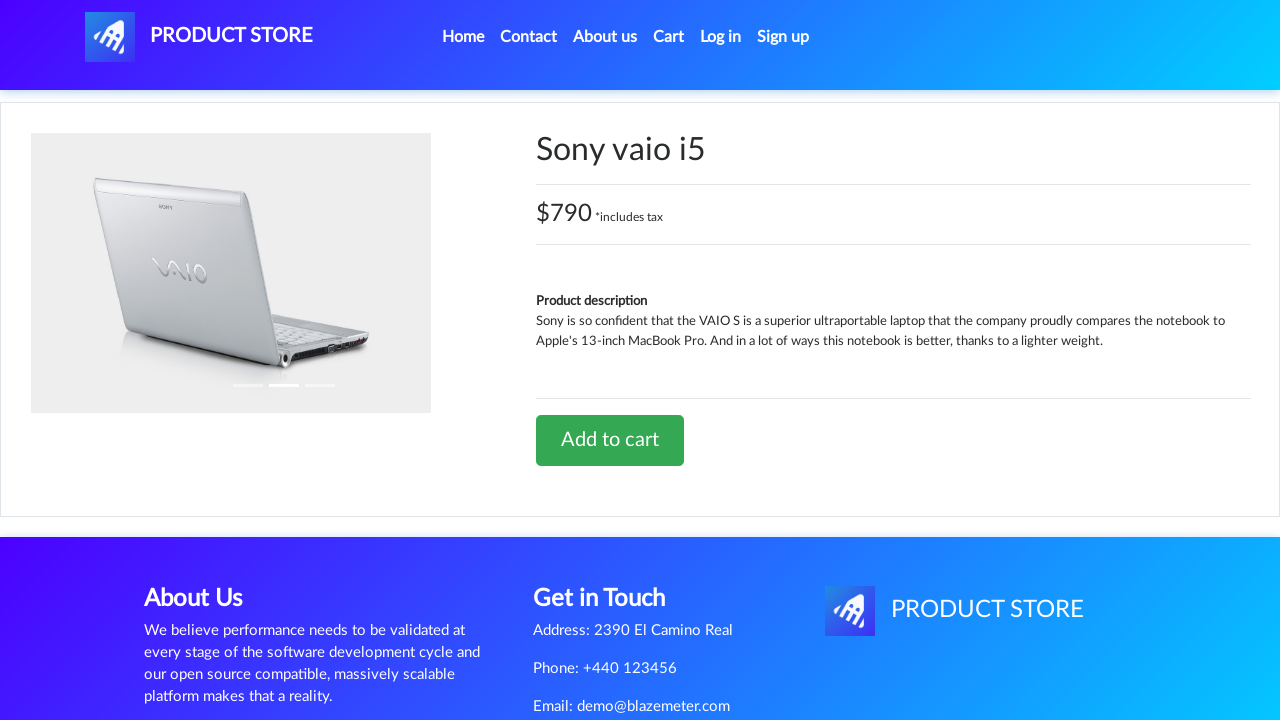

Clicked Add to Cart button at (610, 440) on xpath=//a[contains(@onclick, 'addToCart') and contains(@class, 'btn-success')]
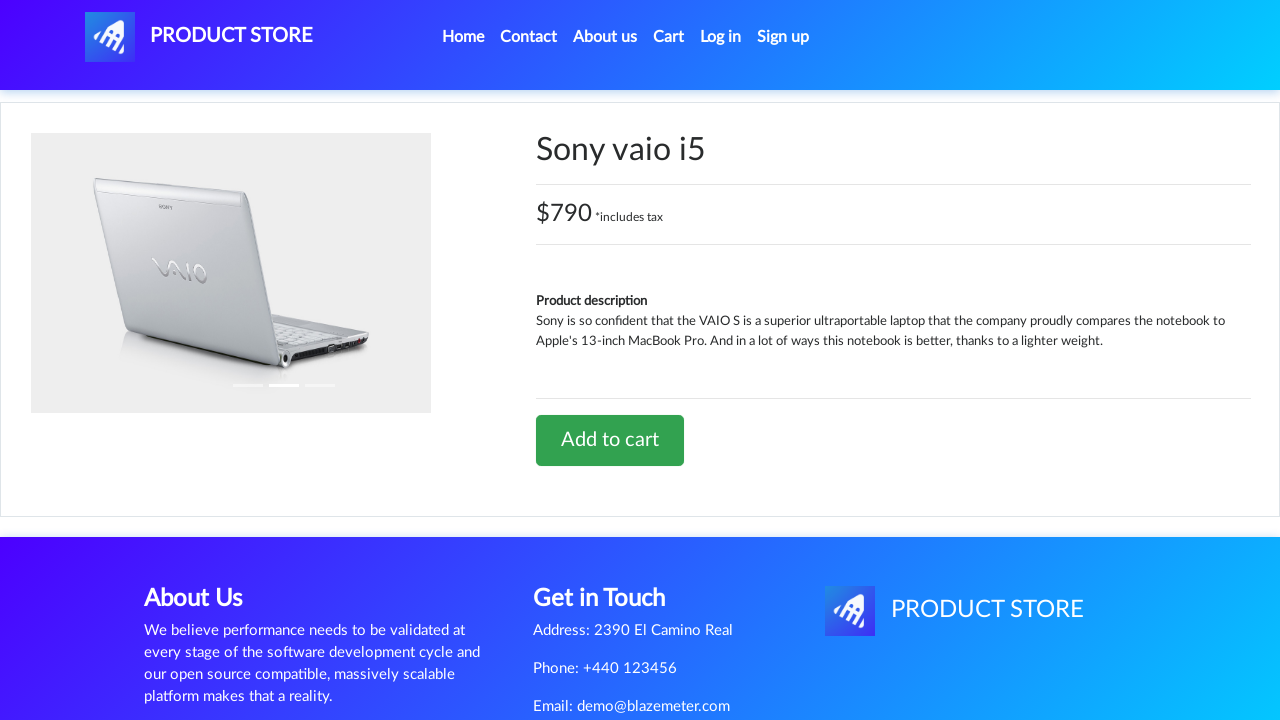

Set up dialog handler to accept confirmation alert
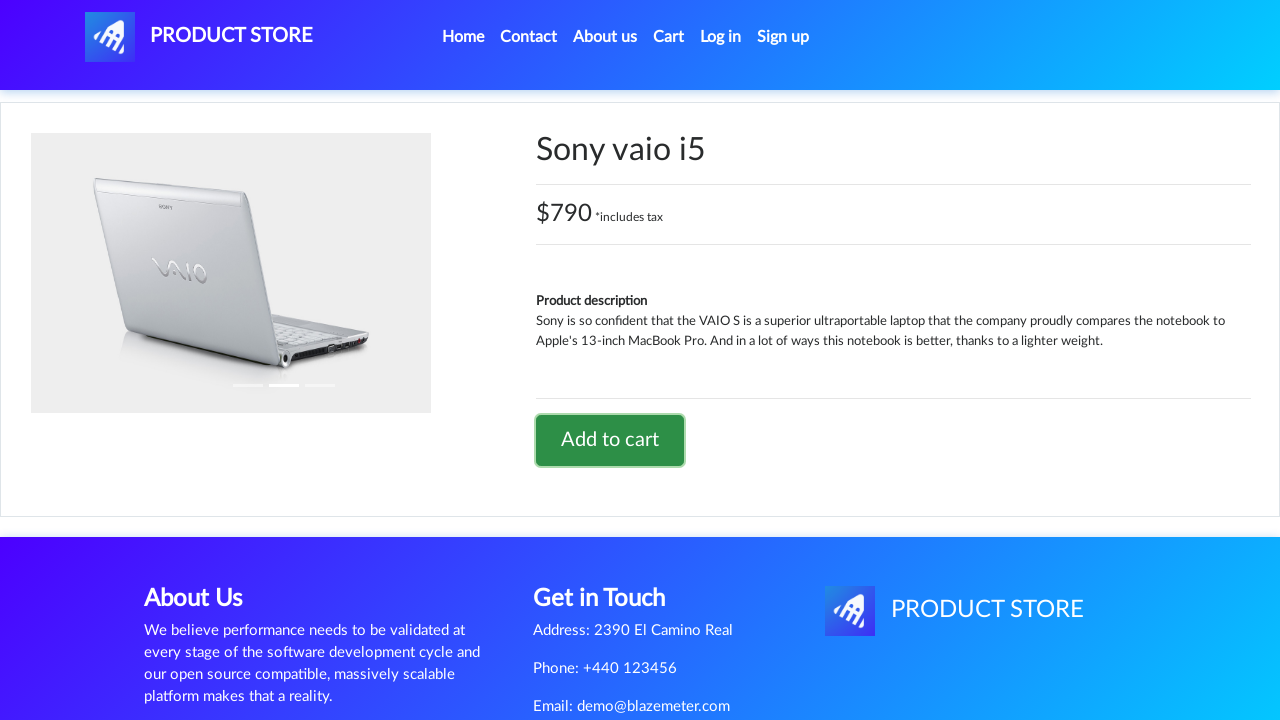

Waited 1 second for confirmation dialog to process
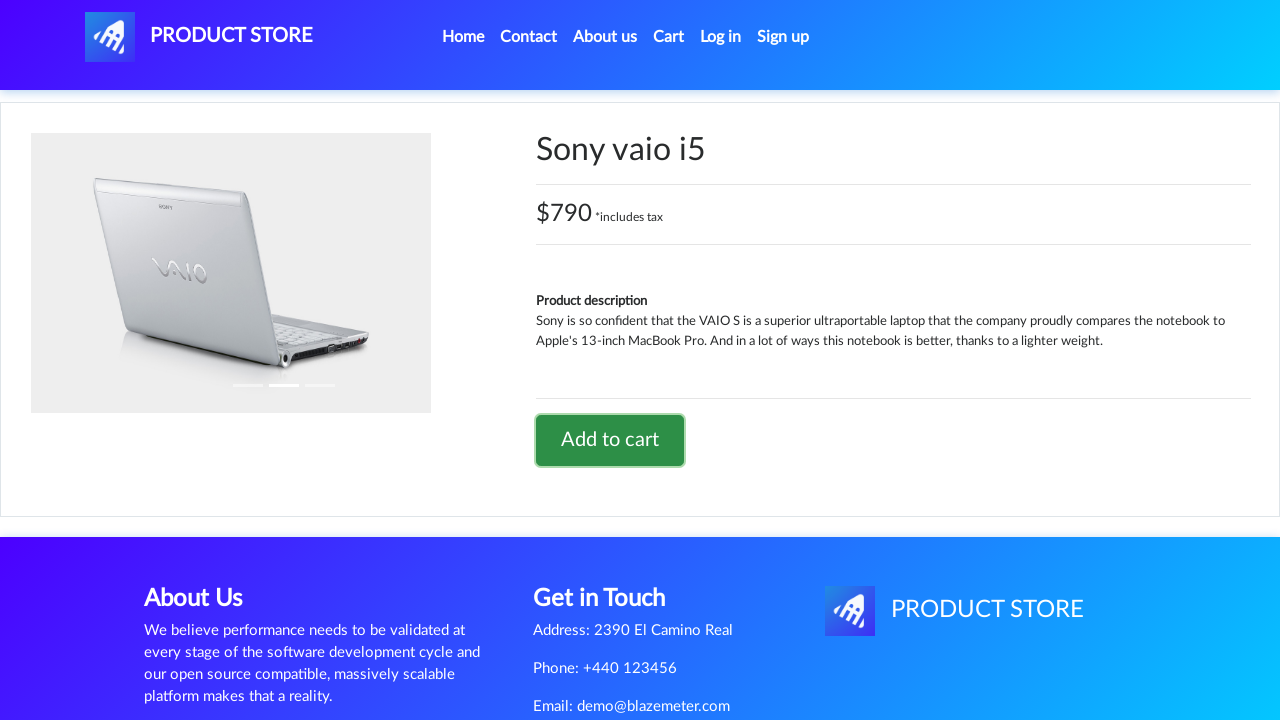

Clicked on Cart link to view cart at (669, 37) on #cartur
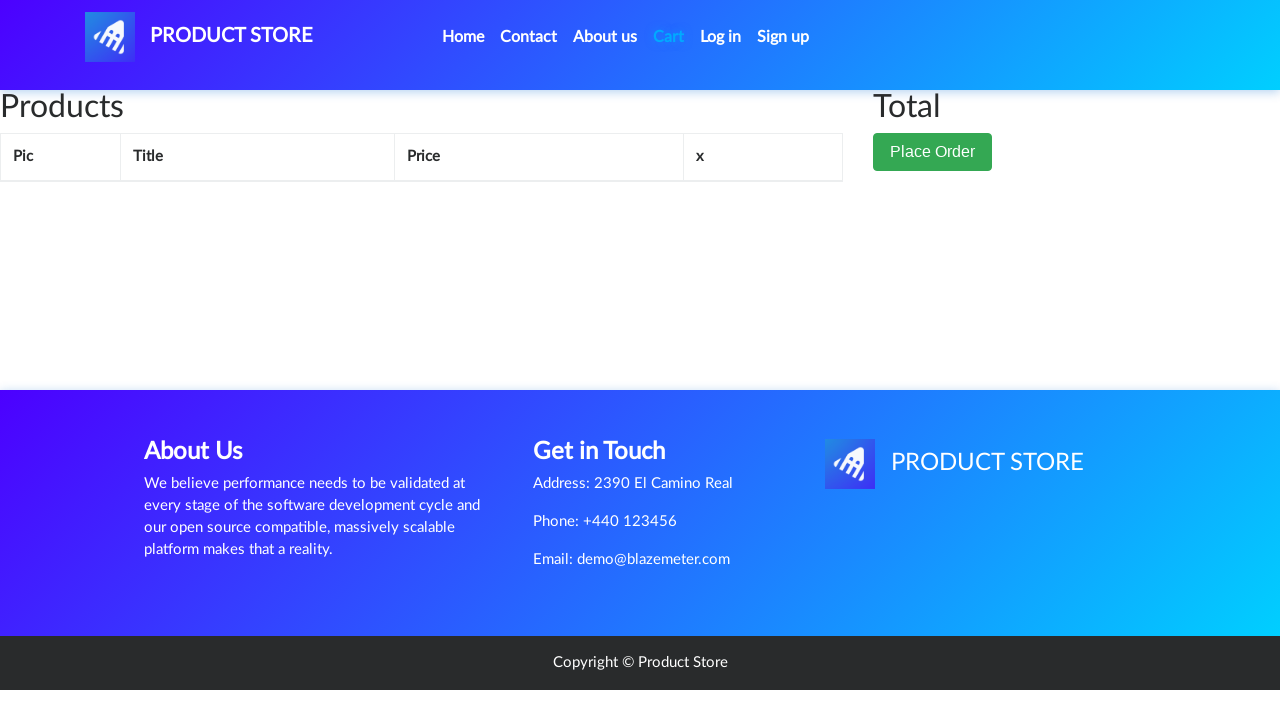

Waited for cart page to fully load with cart items table
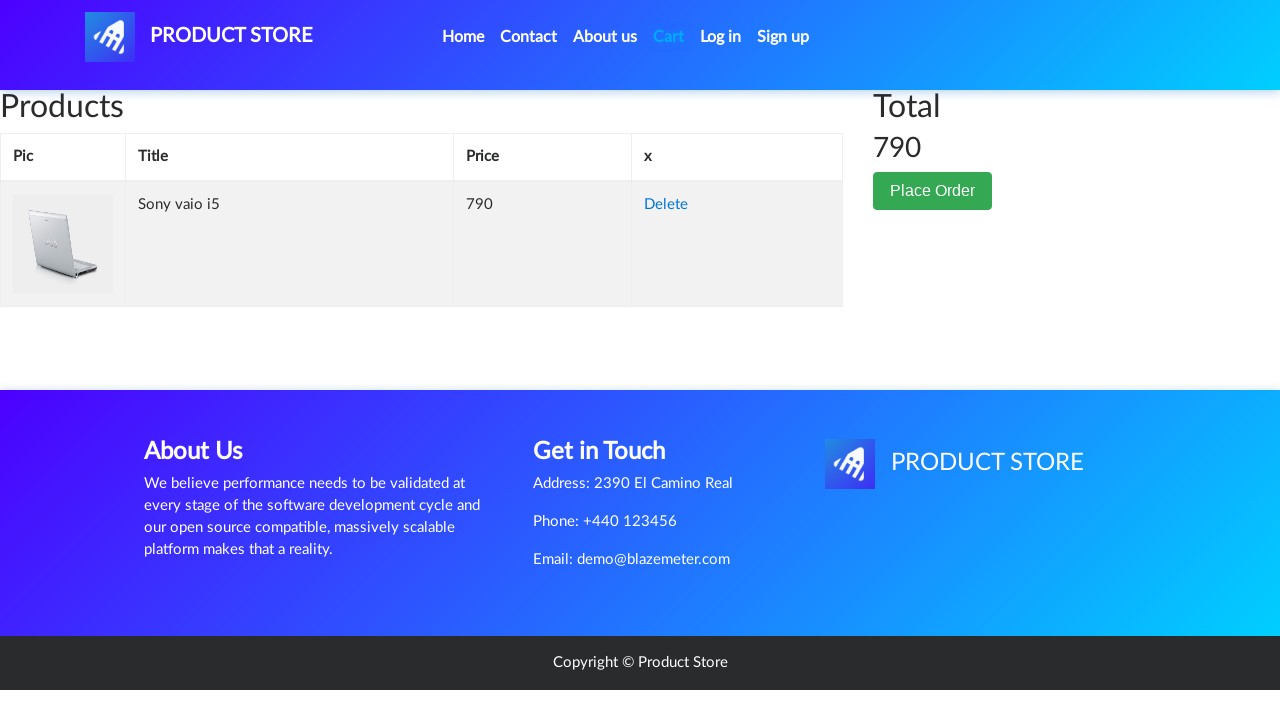

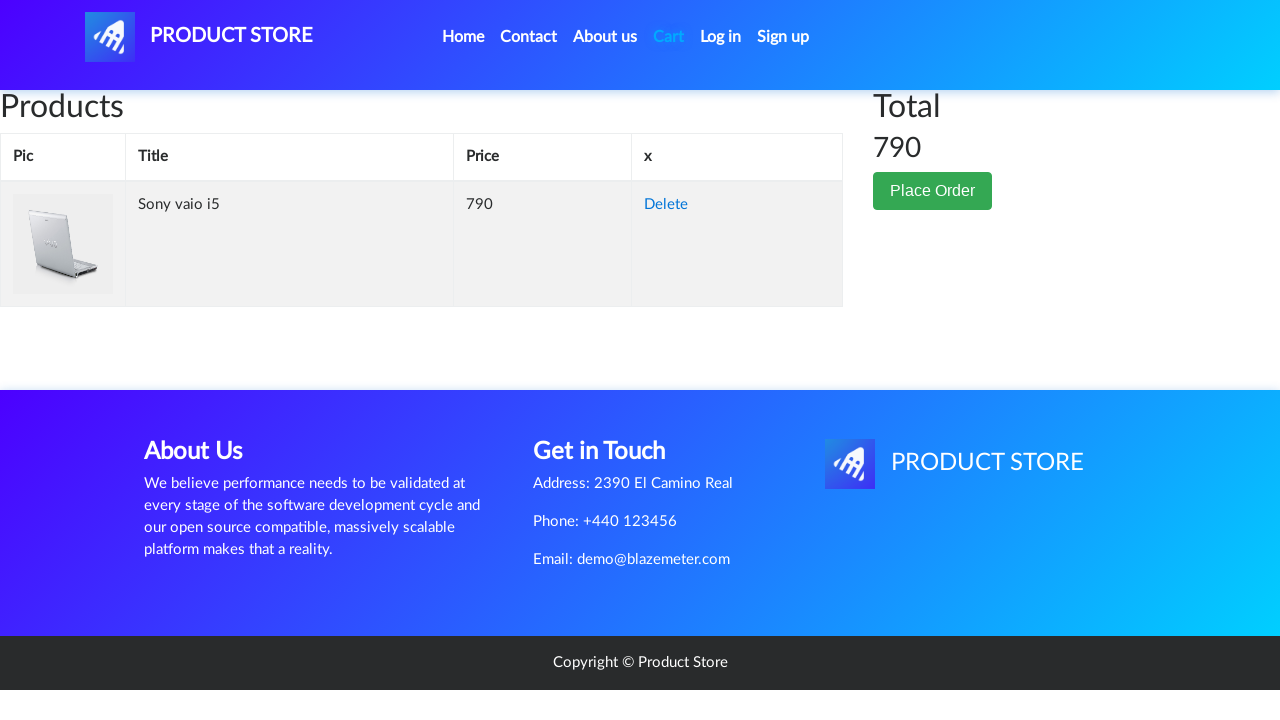